Tests the dynamic controls page by clicking the Enable button and verifying that the "It's enabled!" message is displayed.

Starting URL: https://the-internet.herokuapp.com/dynamic_controls

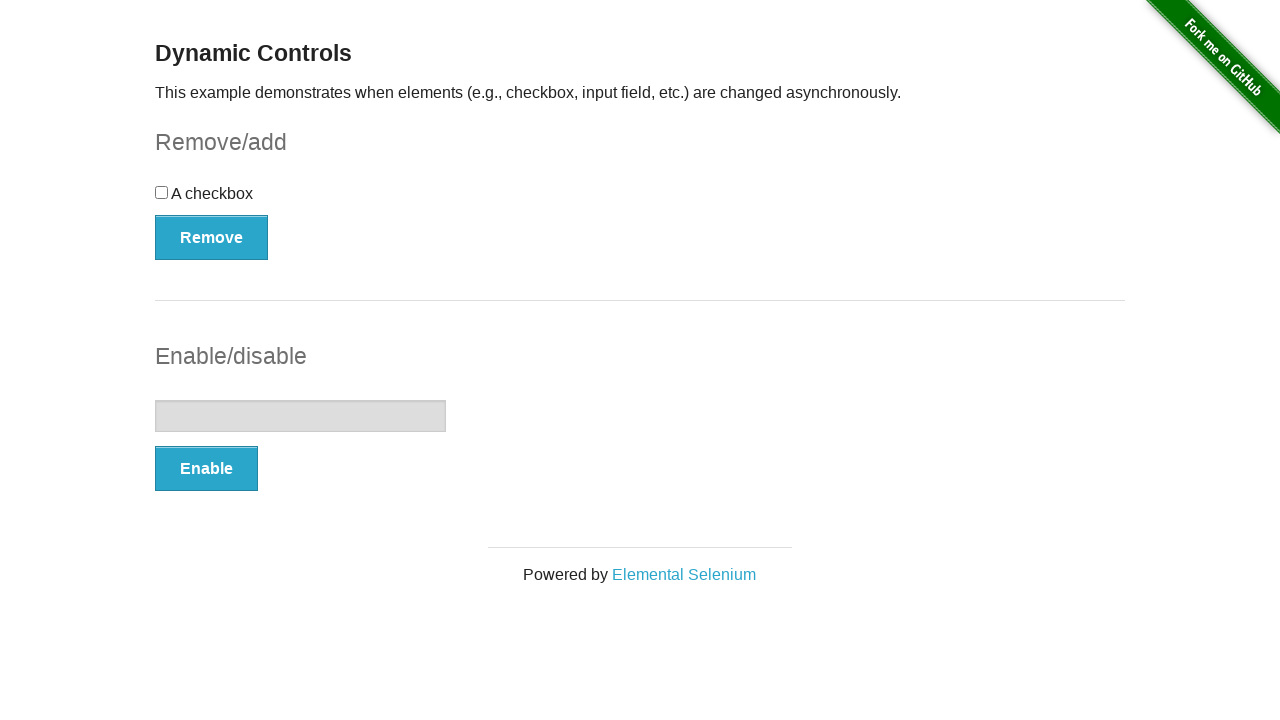

Clicked the Enable button at (206, 469) on xpath=//button[text()='Enable']
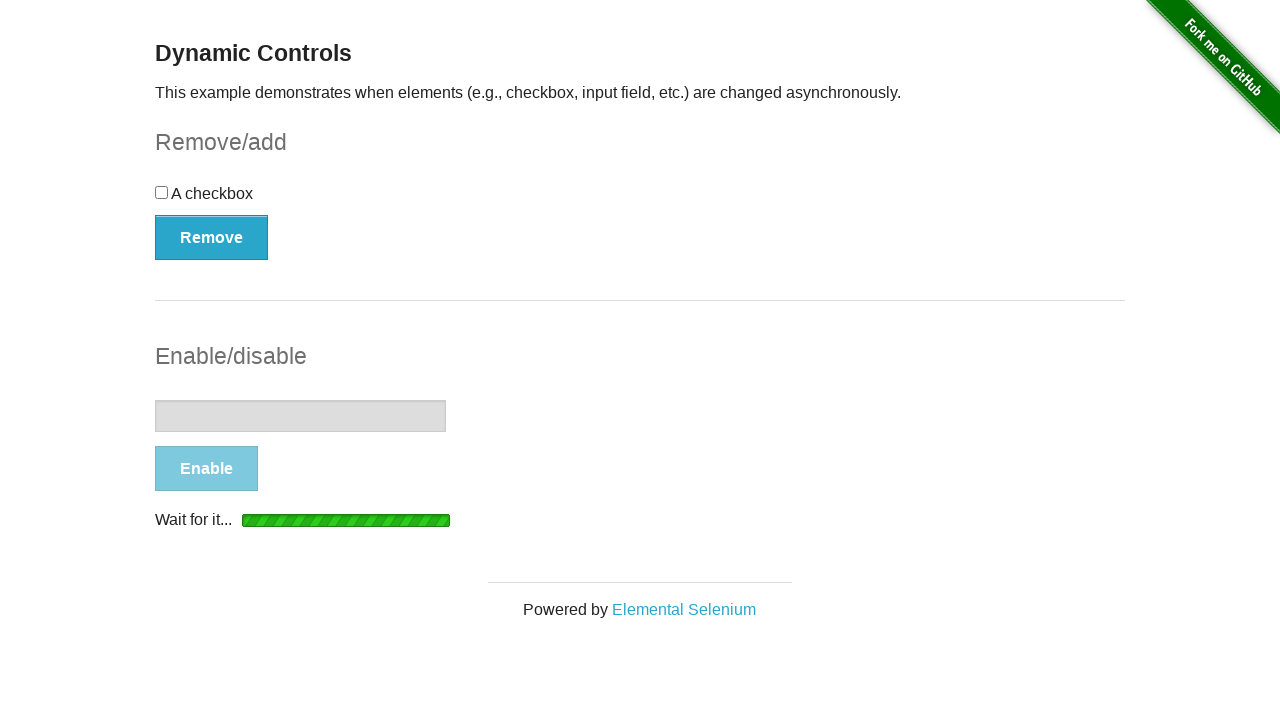

Located the 'It's enabled!' message element
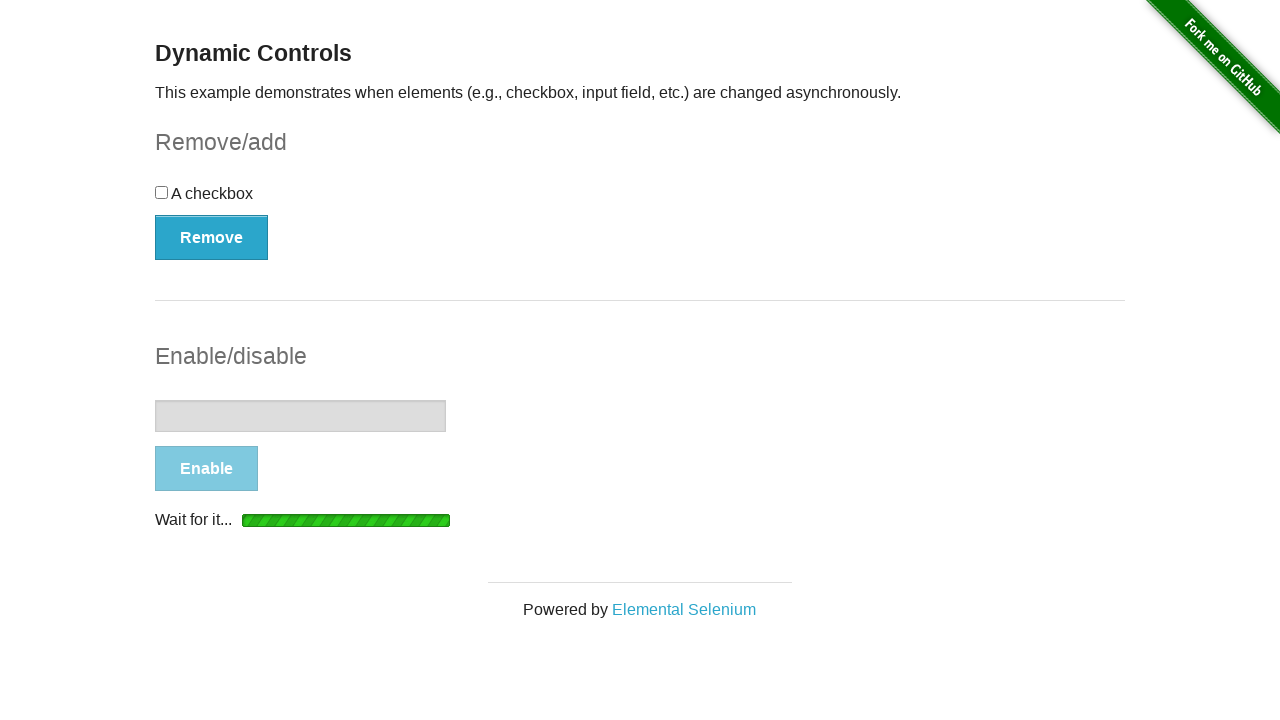

Waited for the 'It's enabled!' message to become visible
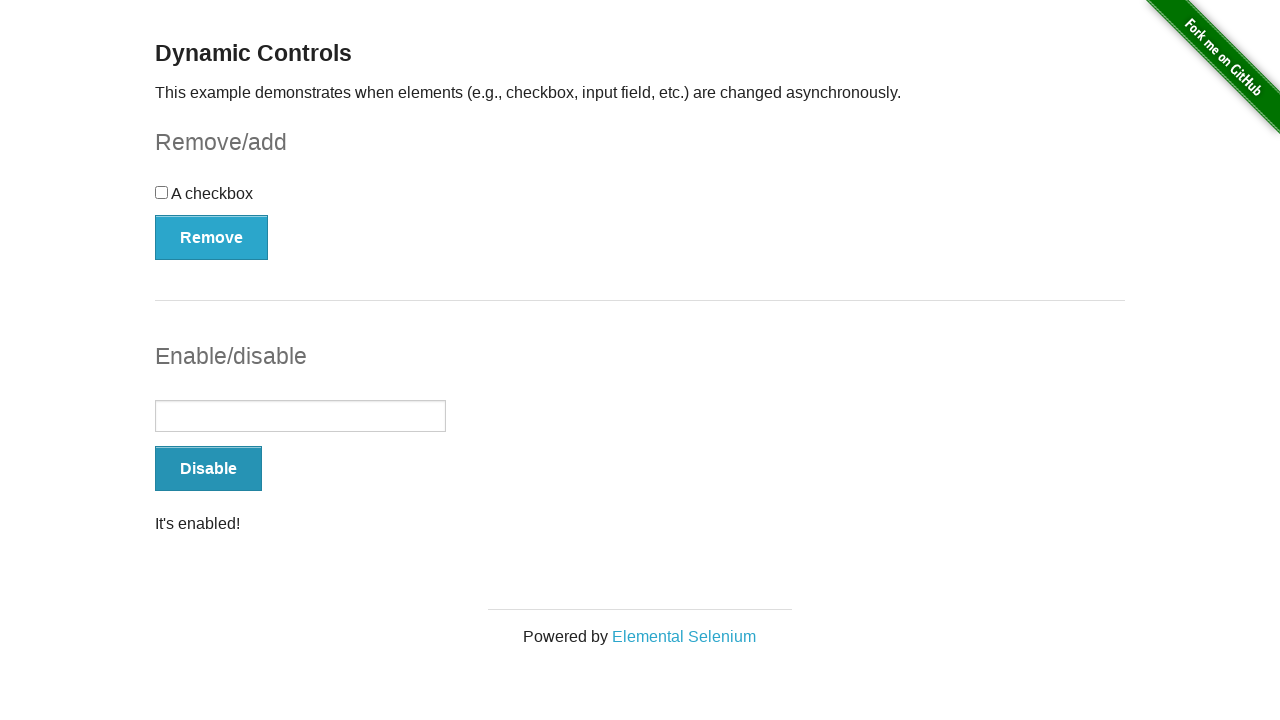

Verified that the 'It's enabled!' message is visible
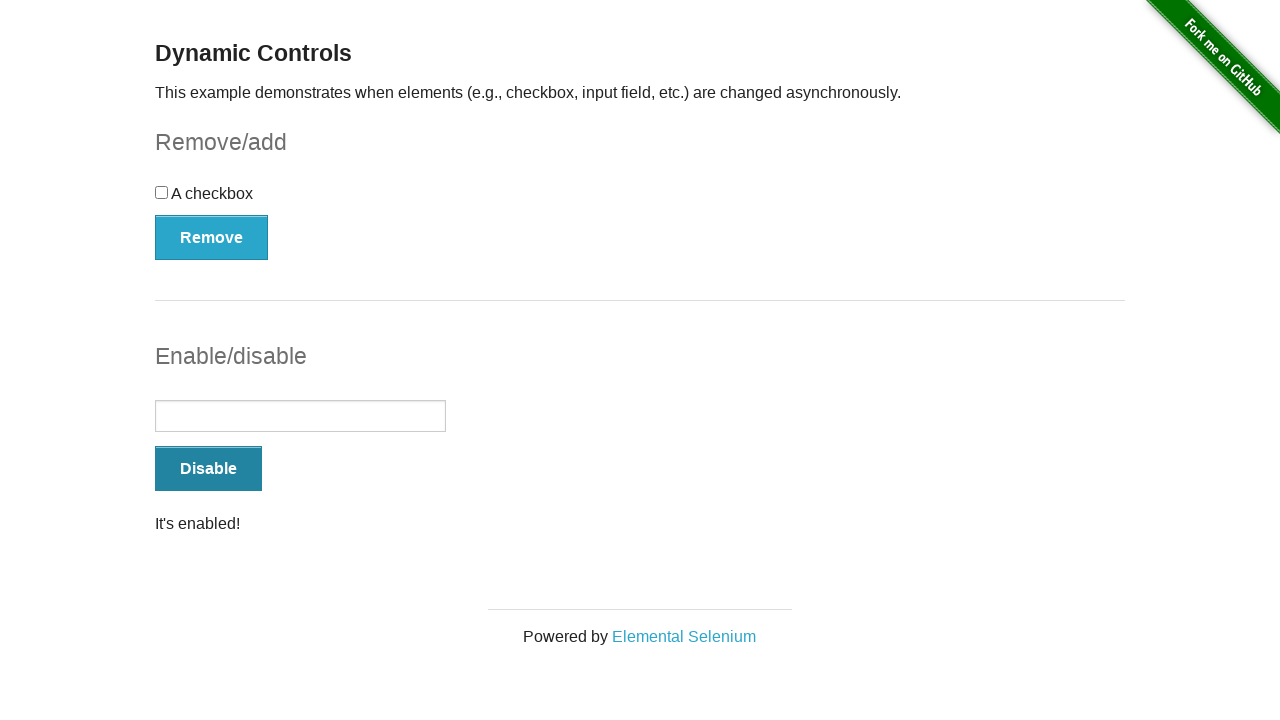

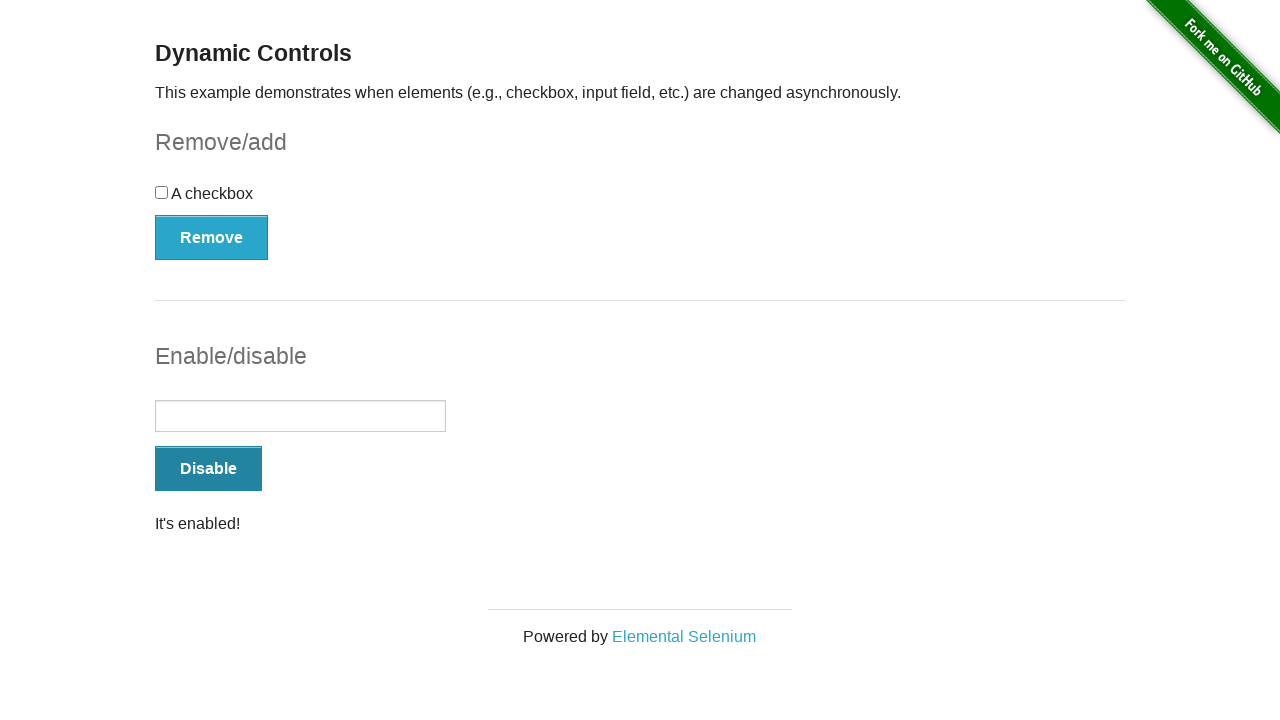